Tests that a link element's text contains a specific substring

Starting URL: https://demoqa.com/links

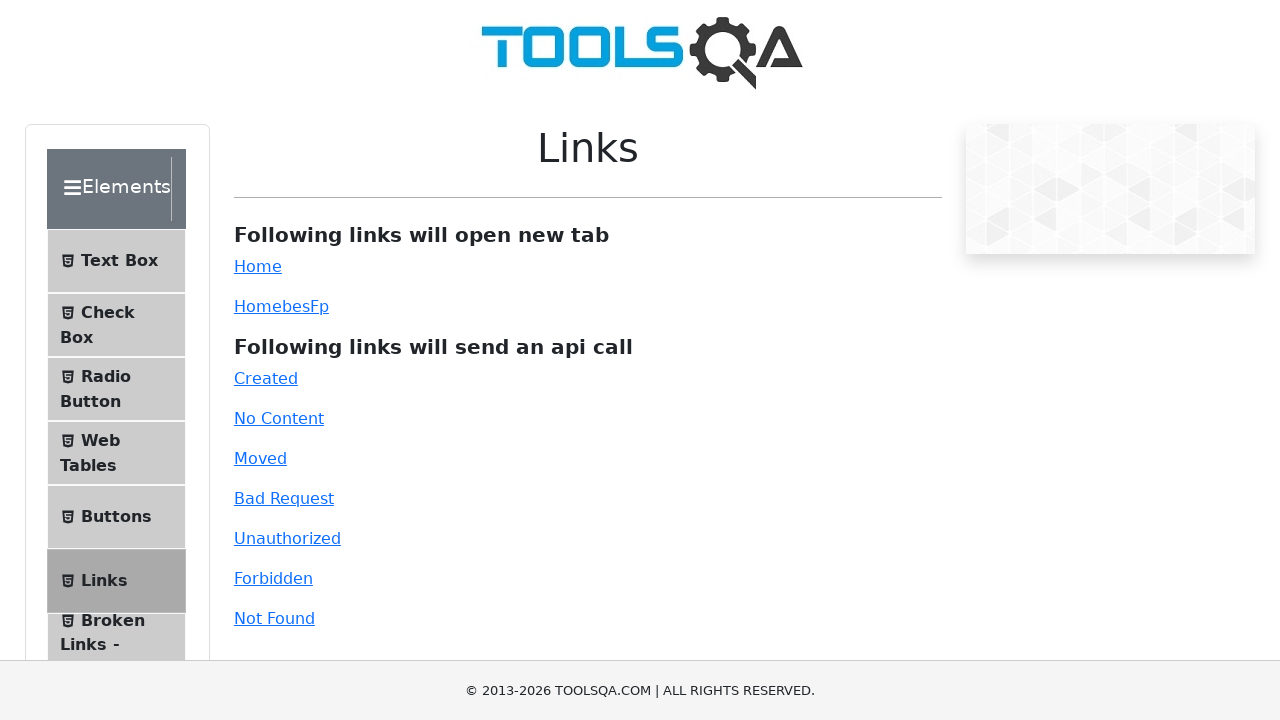

Navigated to https://demoqa.com/links
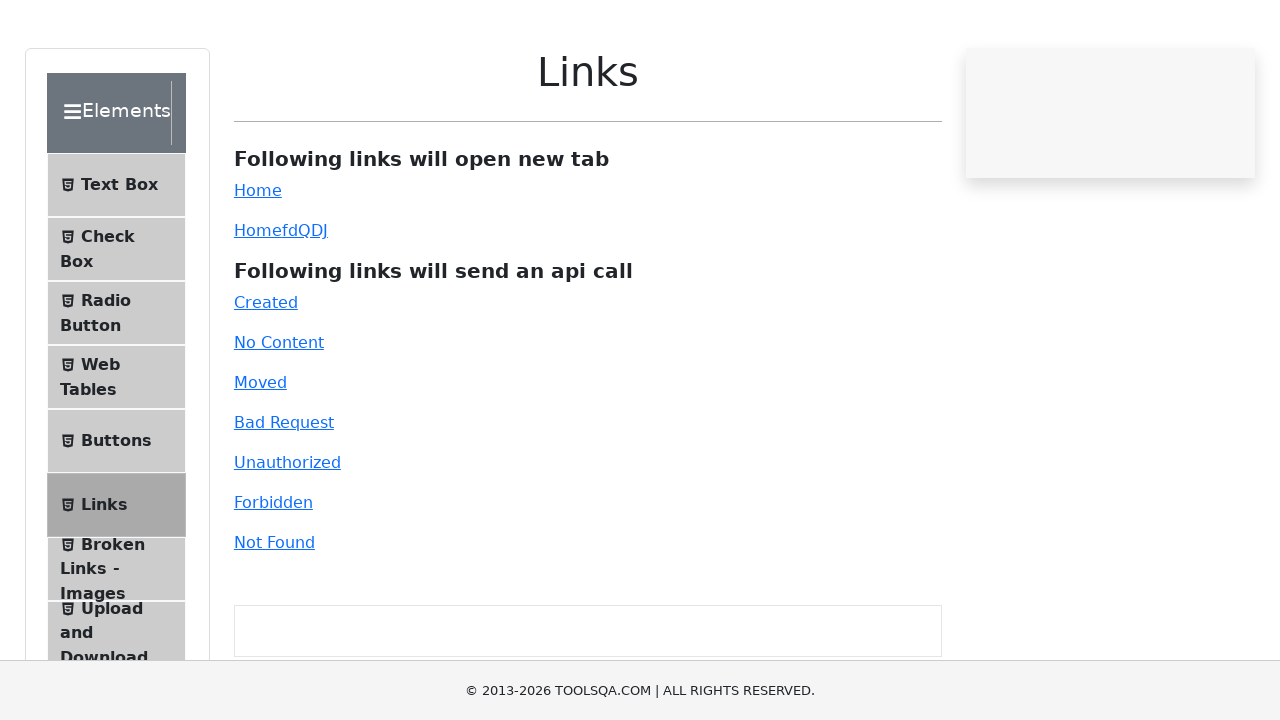

Located the simple link element by ID
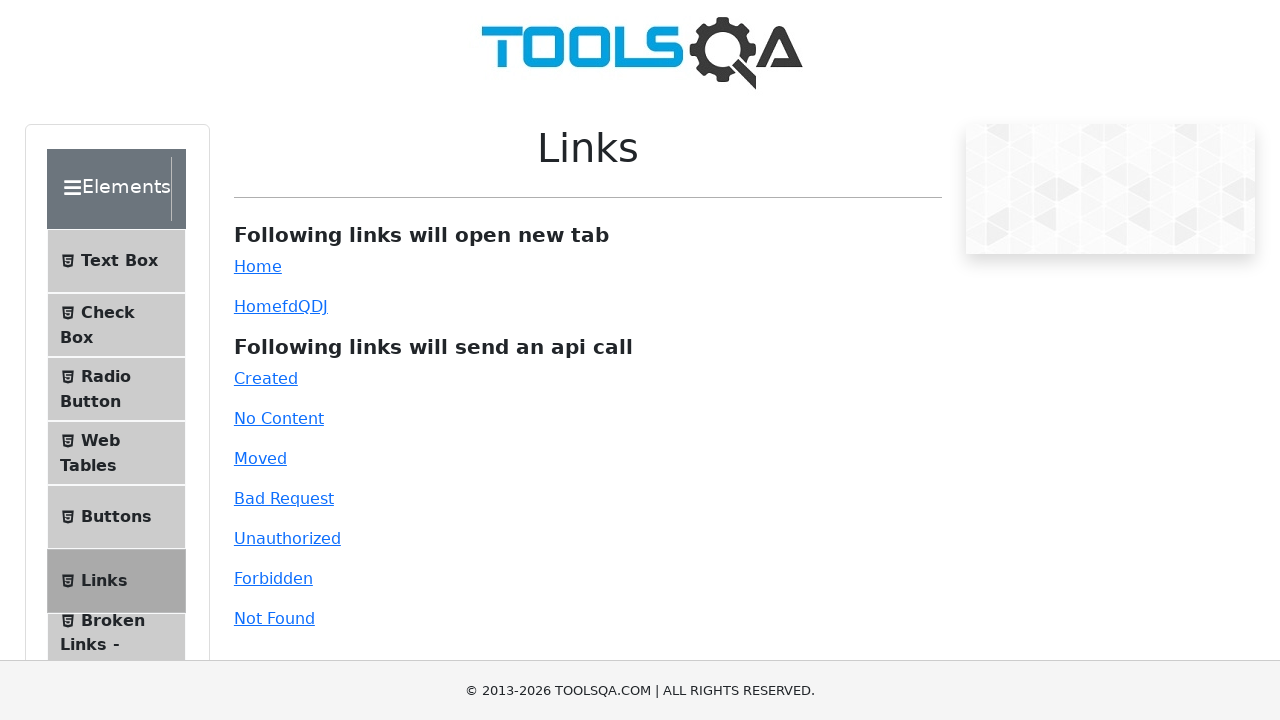

Verified that link text contains 'me'
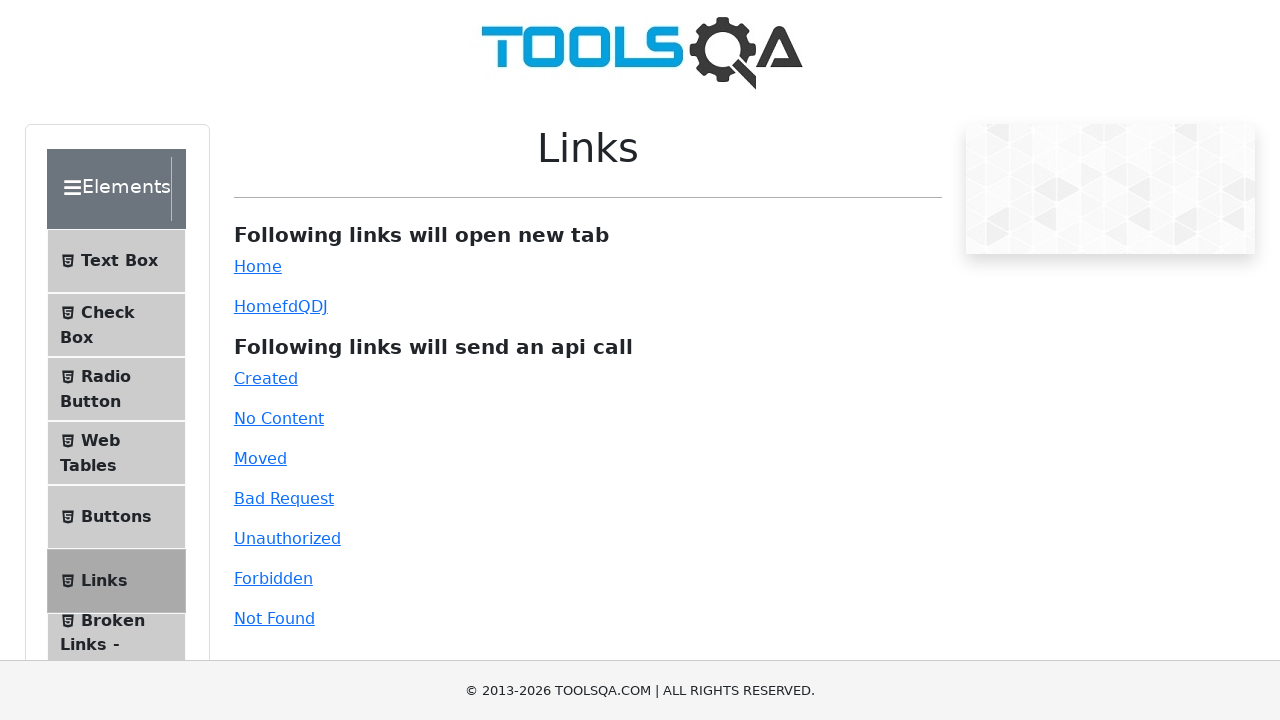

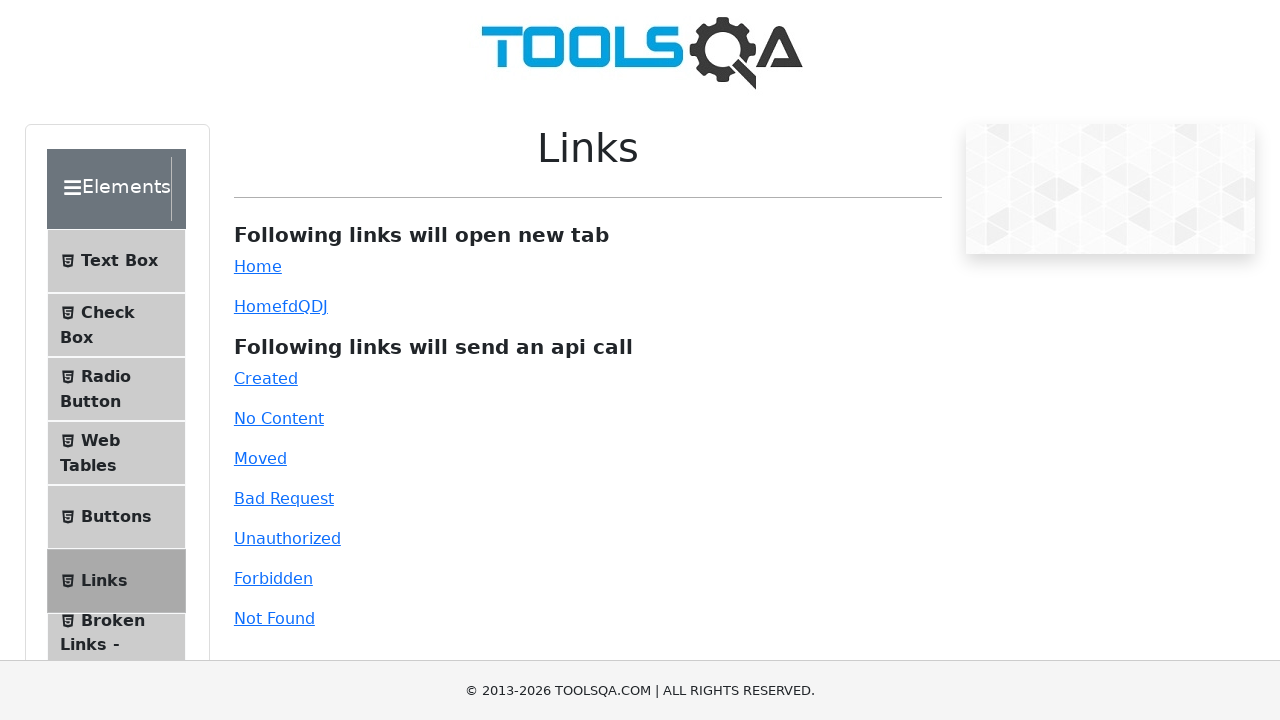